Tests a form that requires calculating the sum of two numbers displayed on the page and selecting the result from a dropdown menu

Starting URL: http://suninjuly.github.io/selects1.html

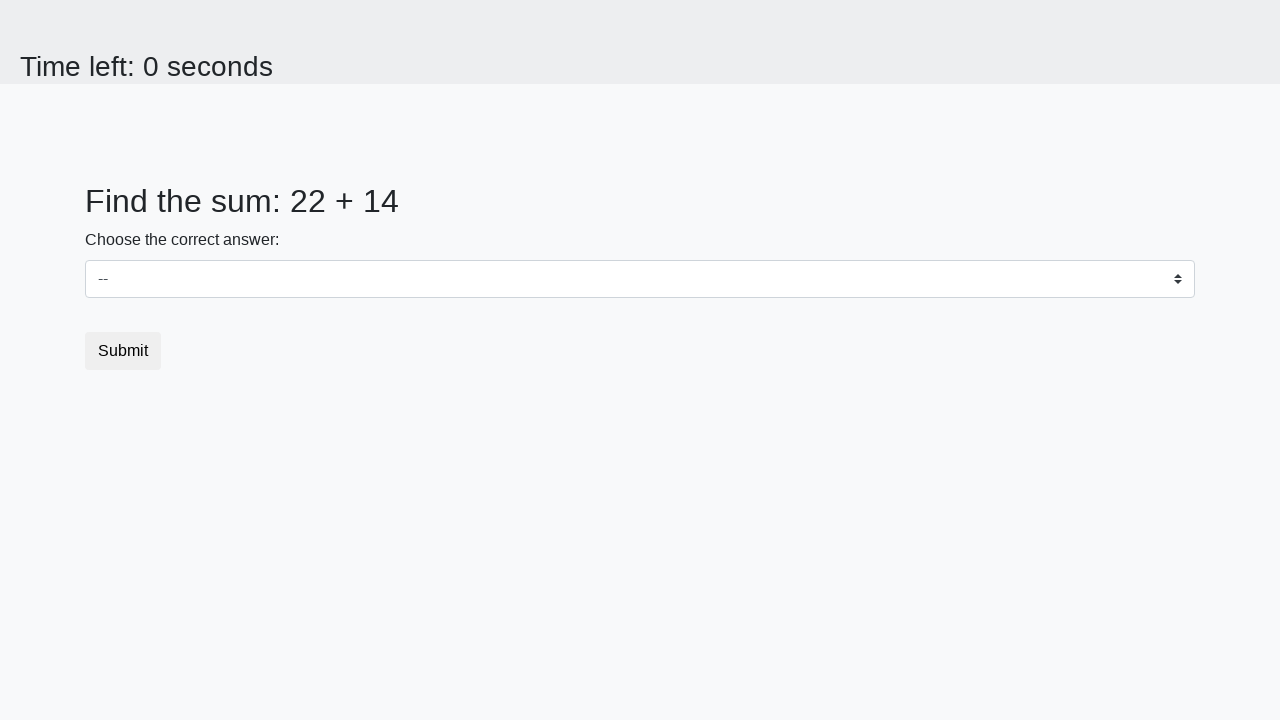

Retrieved first number from the page
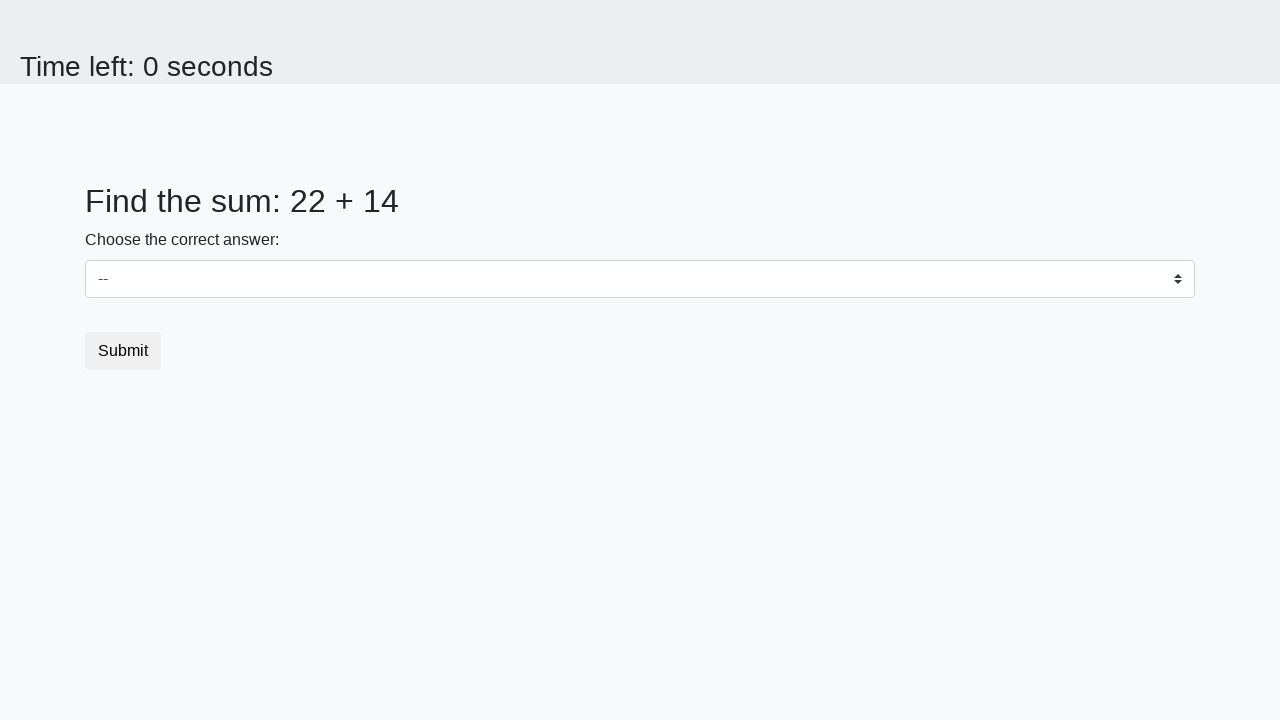

Retrieved second number from the page
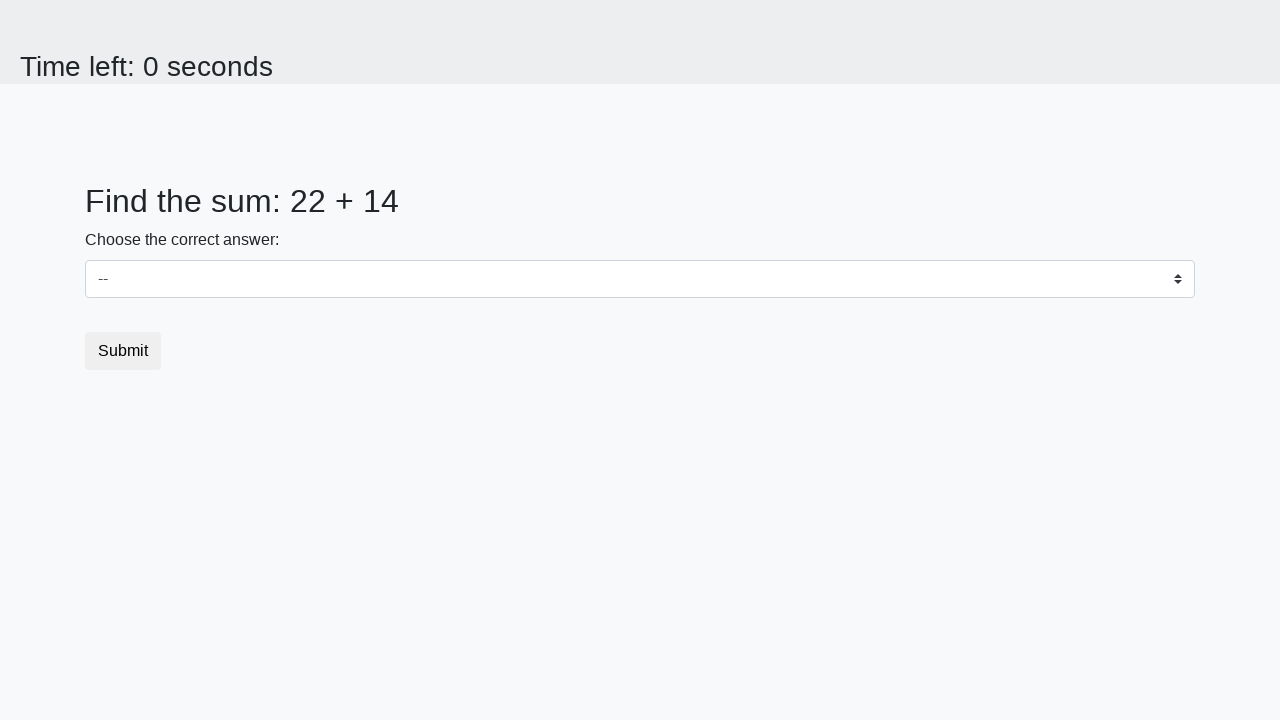

Calculated sum of 22 + 14 = 36
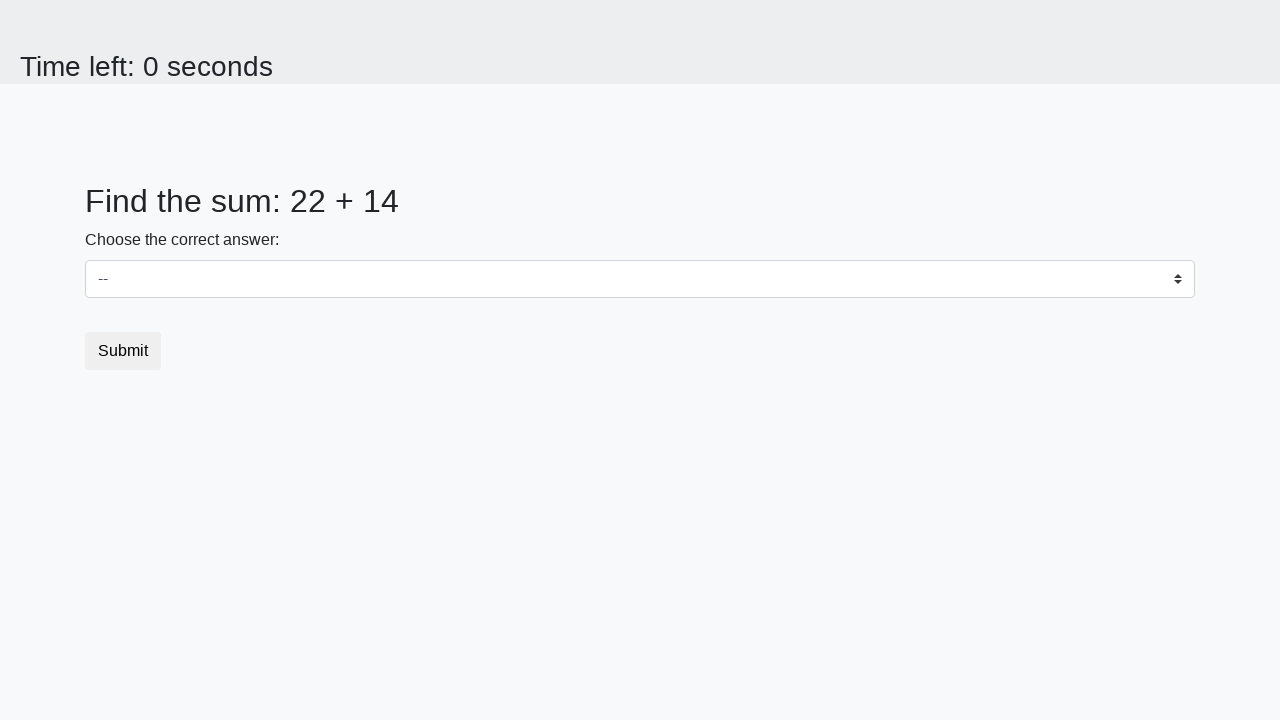

Selected 36 from the dropdown menu on #dropdown
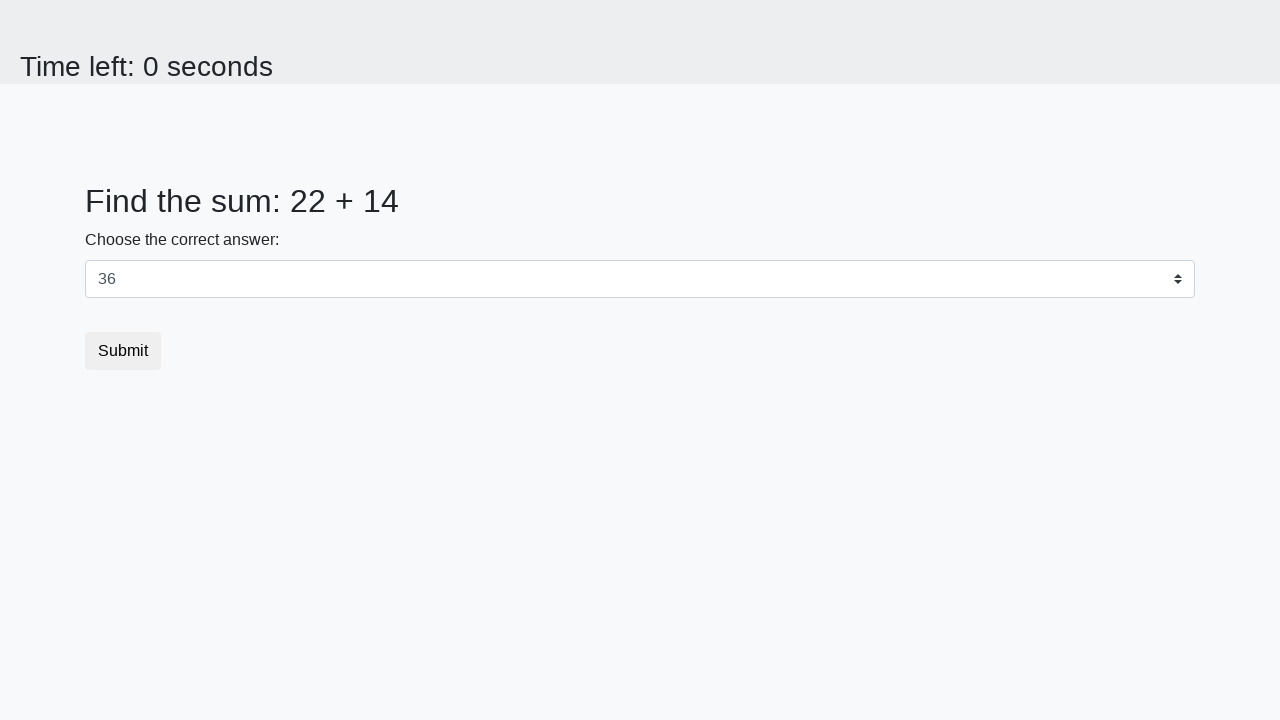

Clicked the submit button at (123, 351) on .btn.btn-default
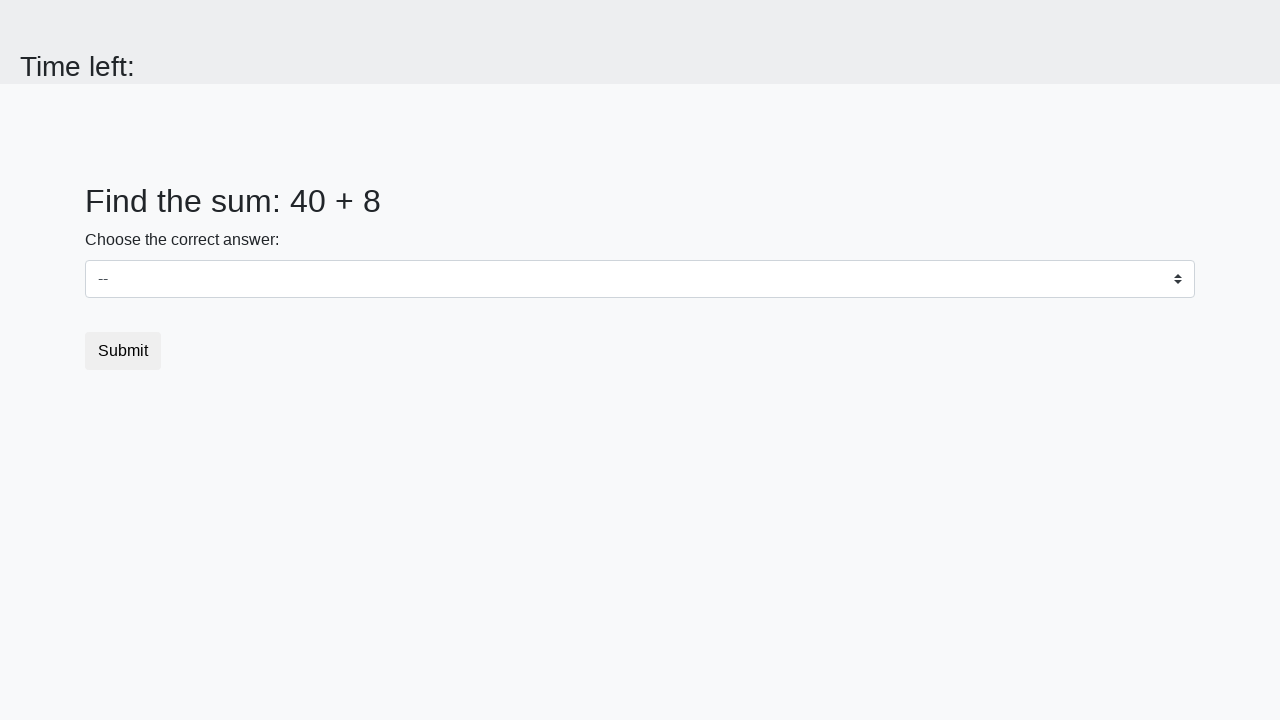

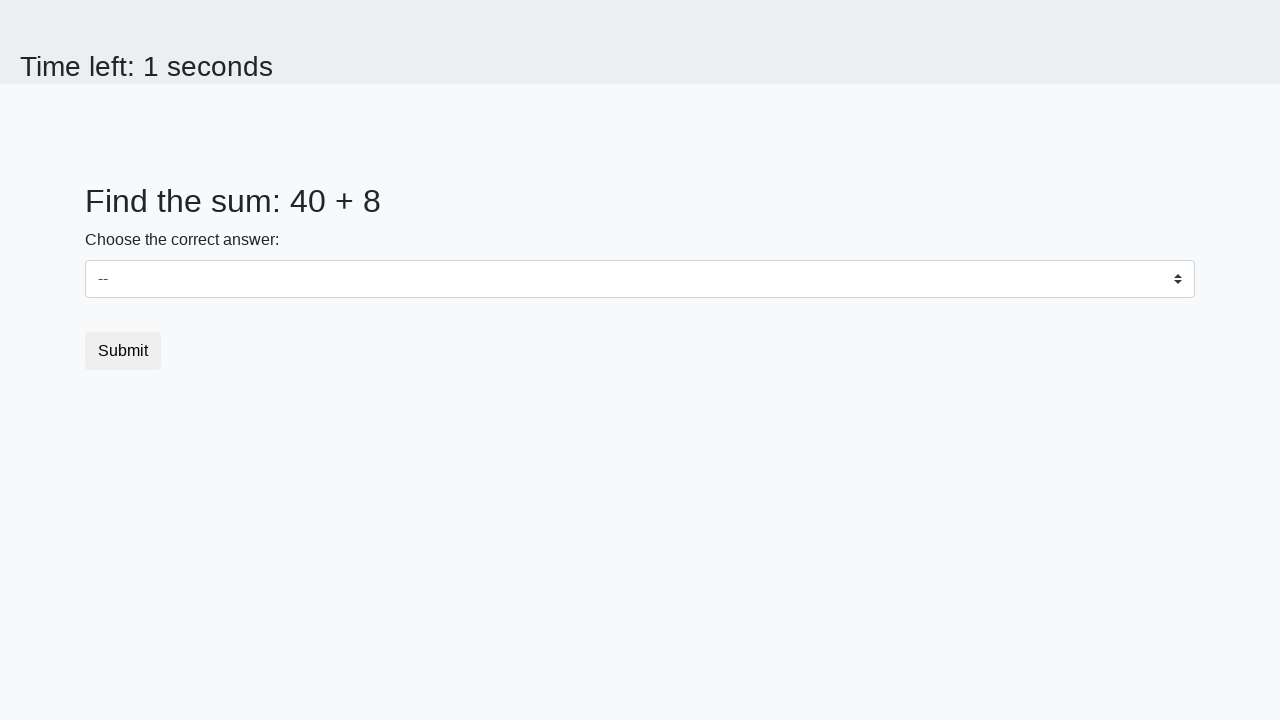